Navigates to the column writers page and verifies the page URL contains the expected path and checks for the h1 heading content.

Starting URL: https://egundem.com/kose-yazilari

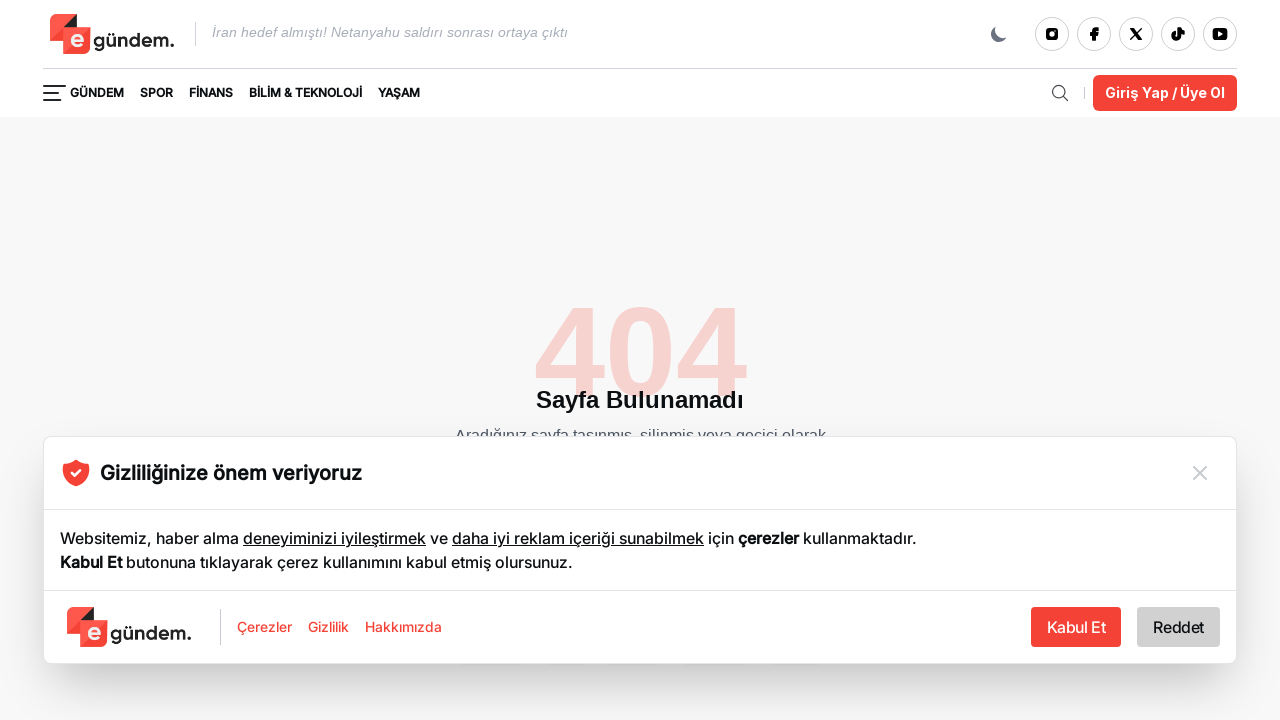

Waited for h1 heading to load on column writers page
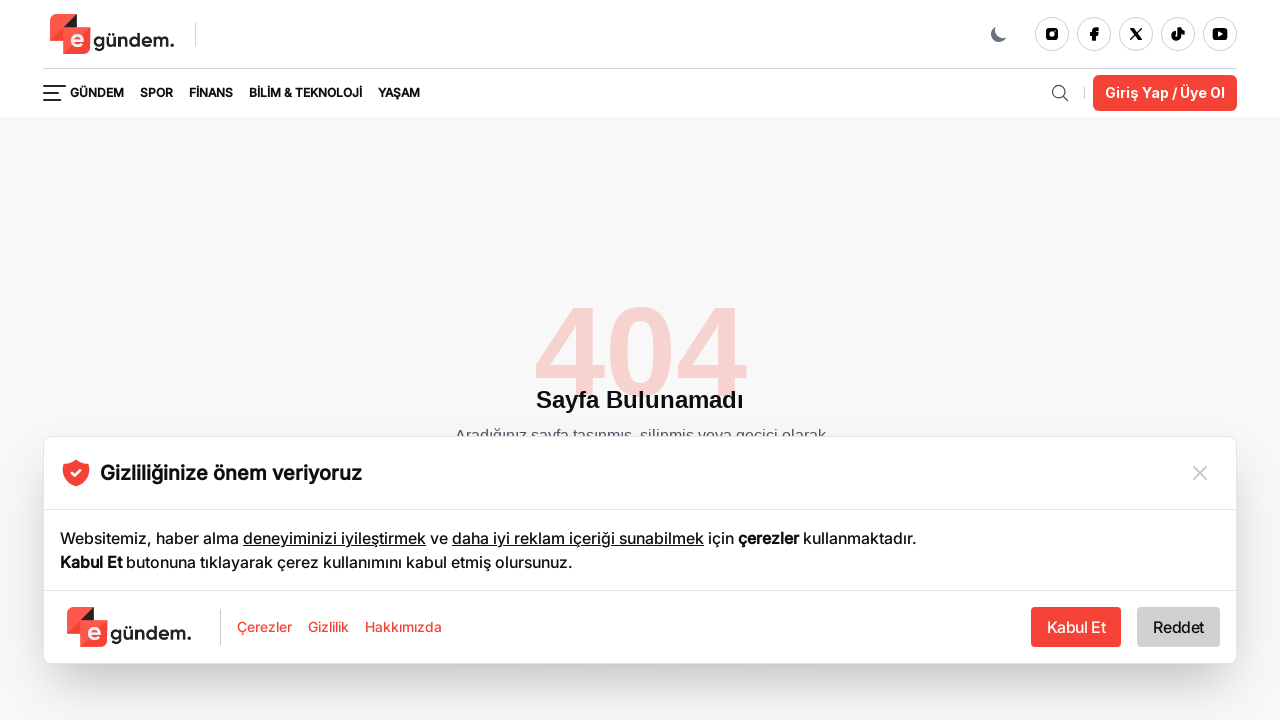

Verified page URL contains '/kose-yazilari' path
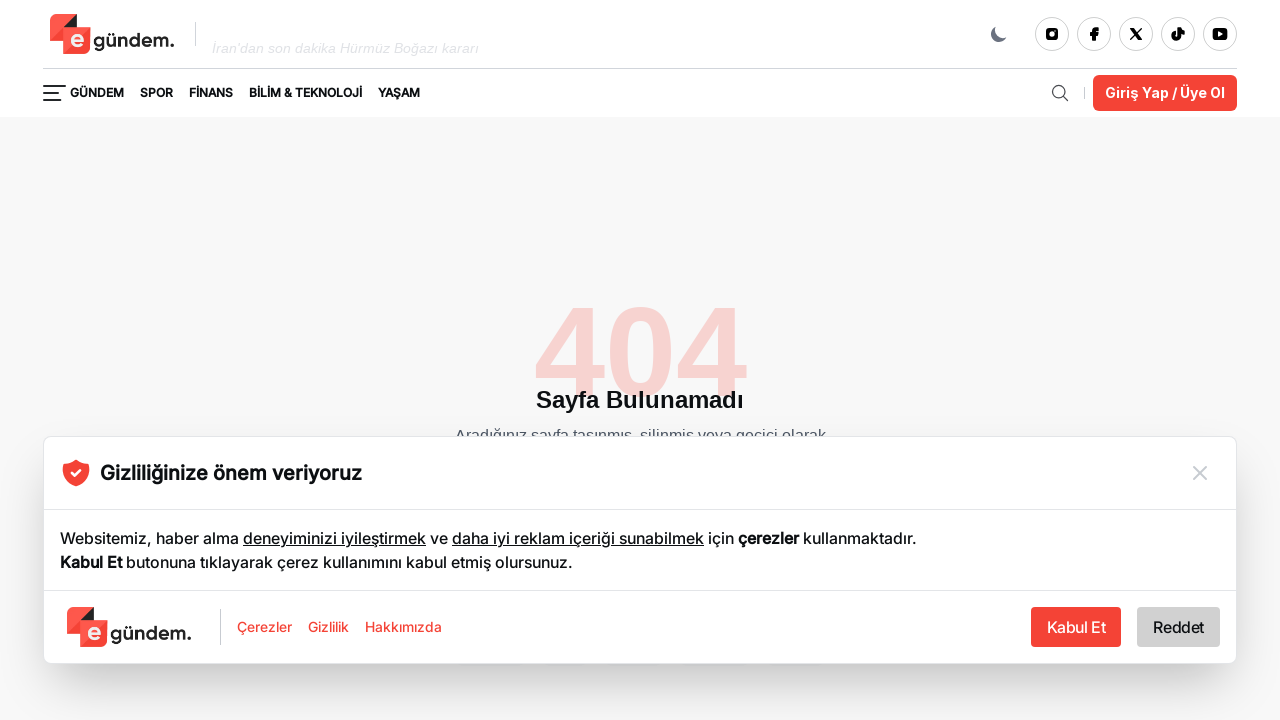

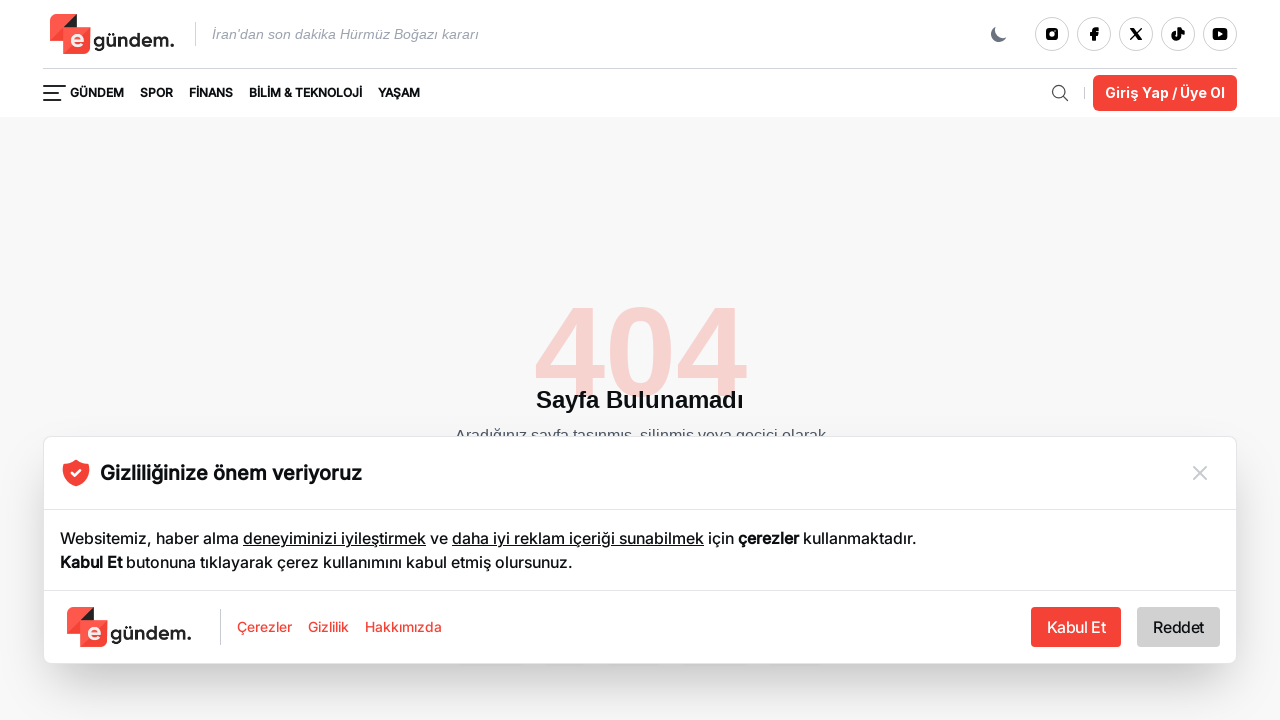